Tests multiple browser window handling by clicking a link that opens a new window, switching to the new window to verify content, then switching back to the original window.

Starting URL: https://the-internet.herokuapp.com/windows

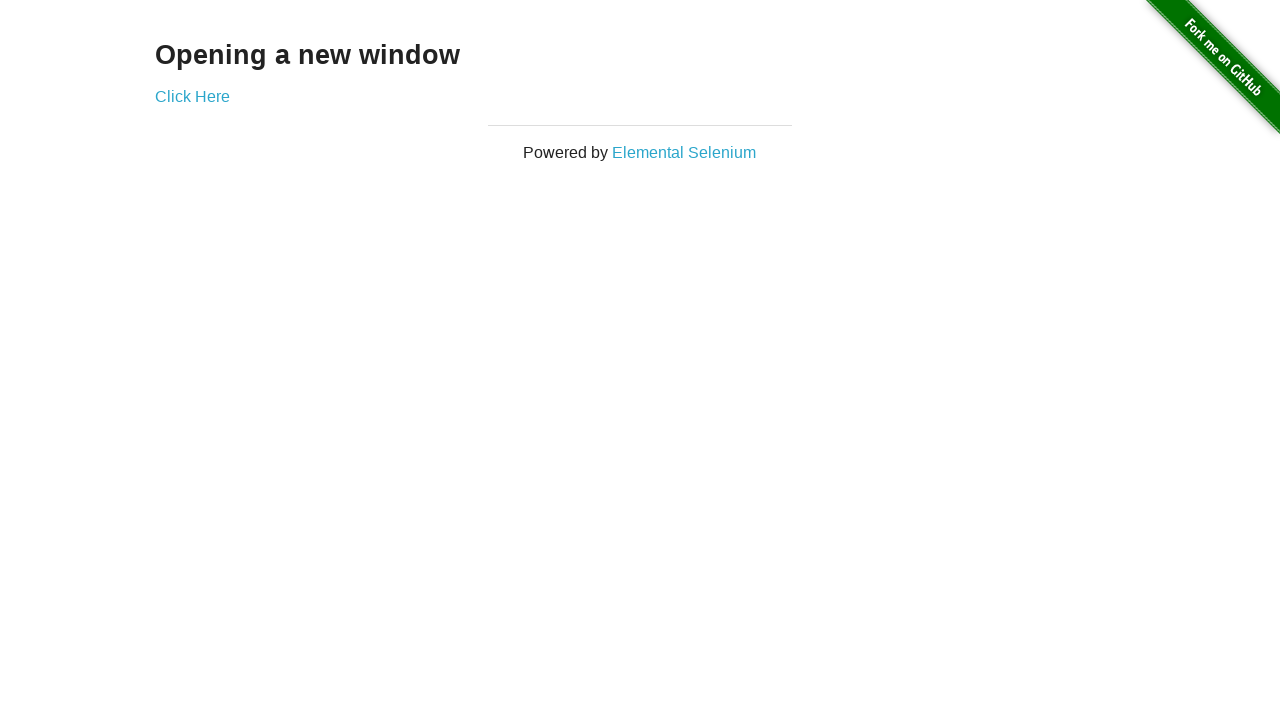

Clicked 'Click Here' link to open a new window at (192, 96) on text=Click Here
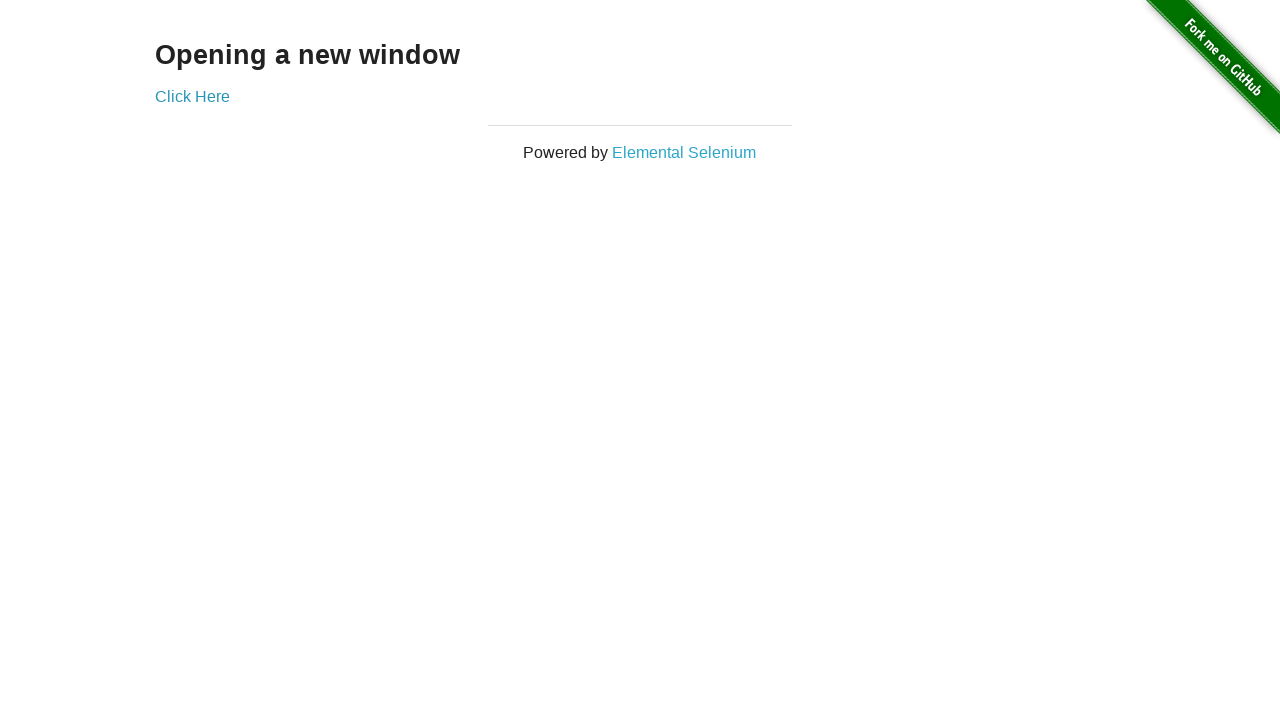

New window opened and captured
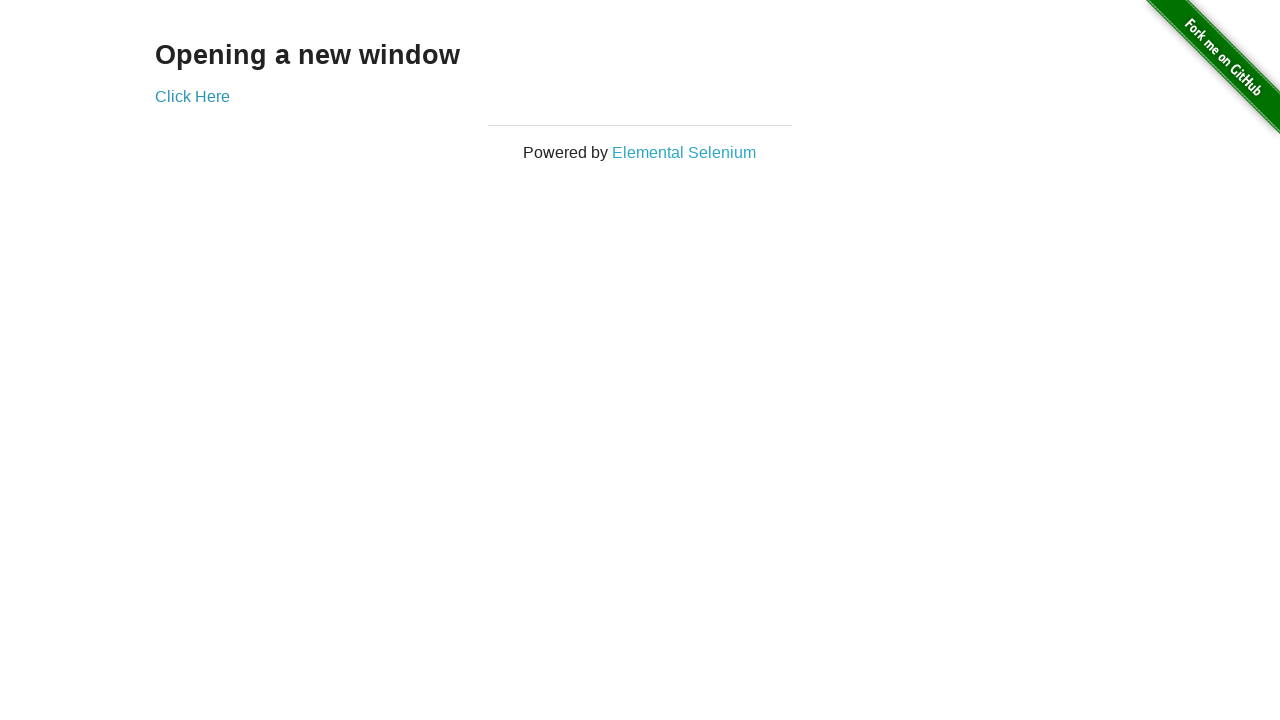

Waited for h3 element to load in new window
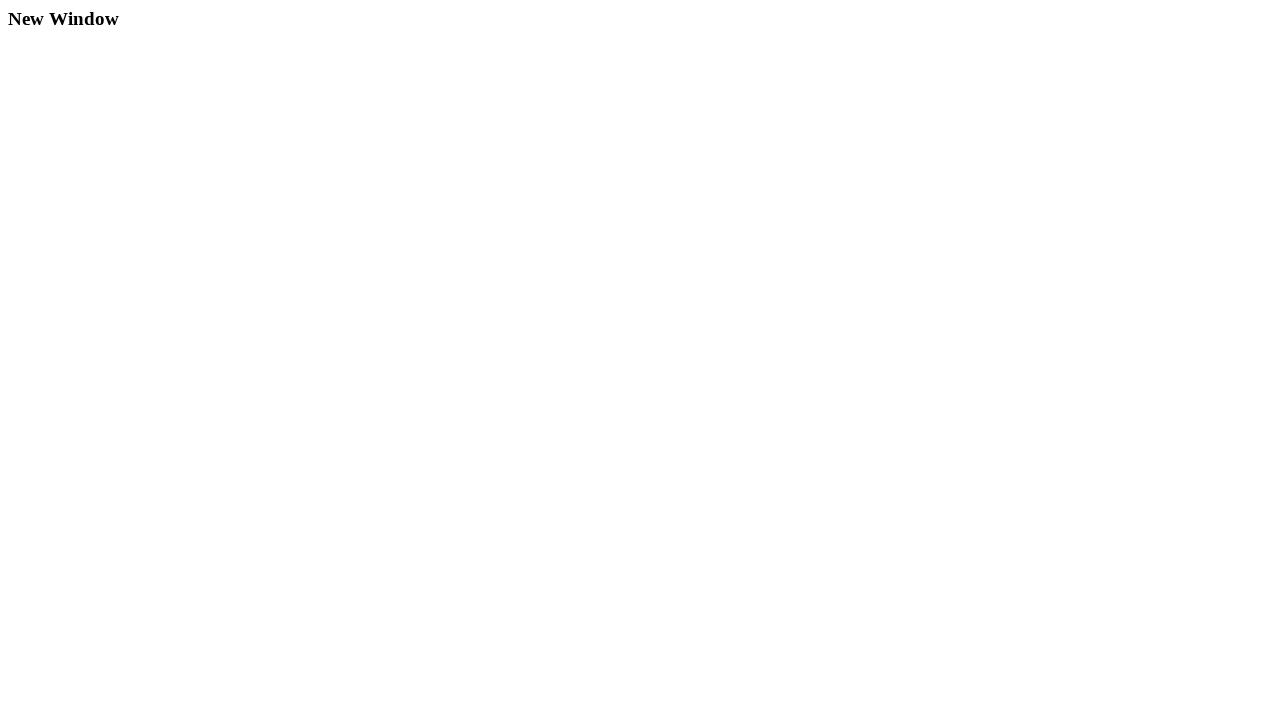

Retrieved h3 heading from new window: 'New Window'
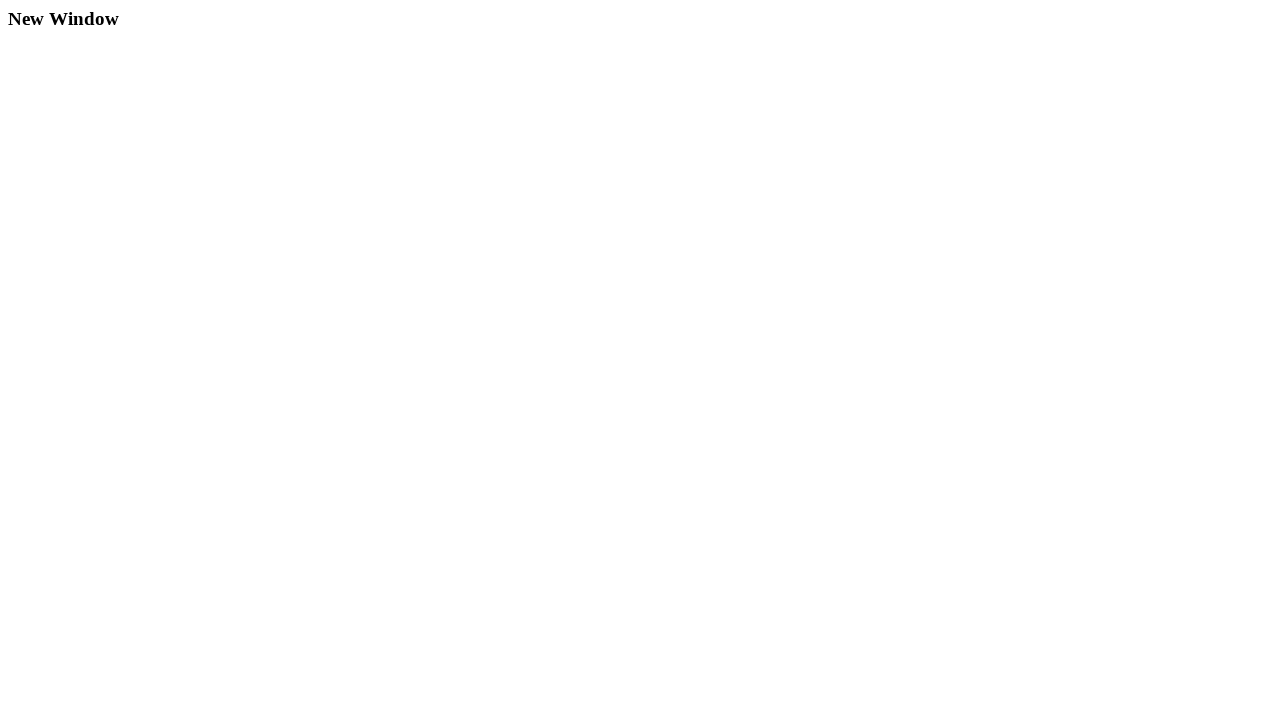

Switched back to original window
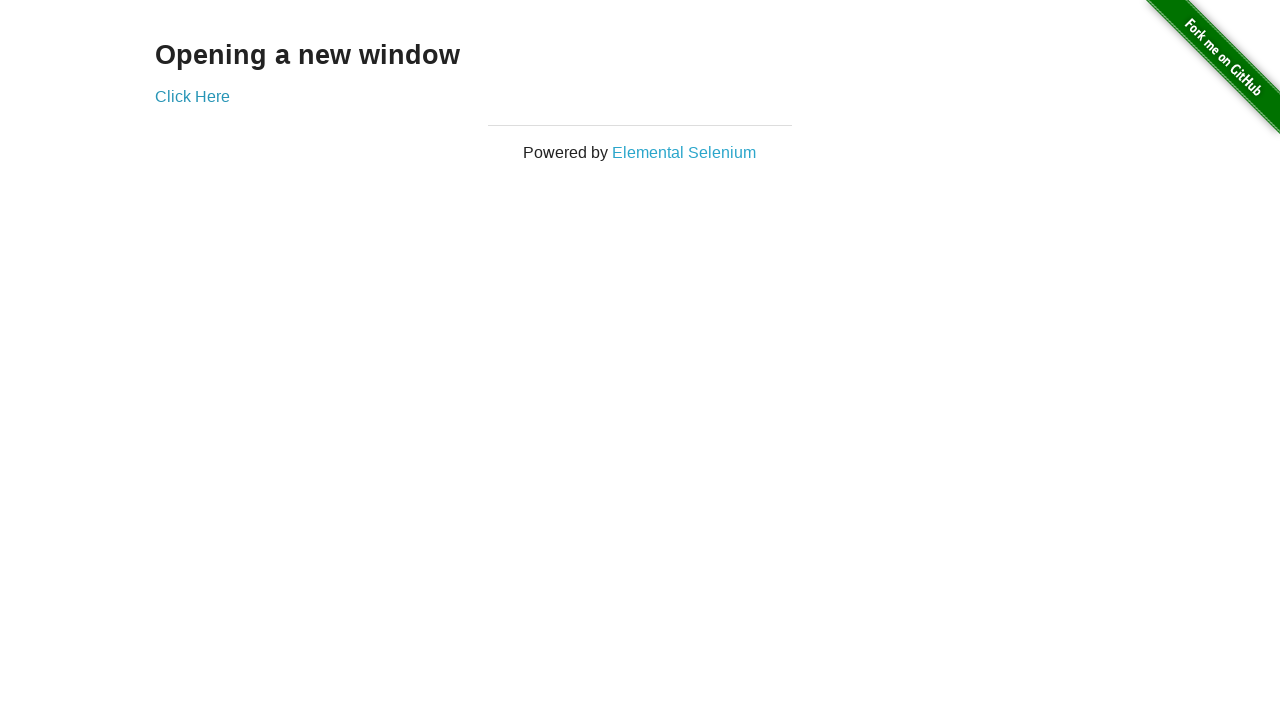

Retrieved h3 heading from original window: 'Opening a new window'
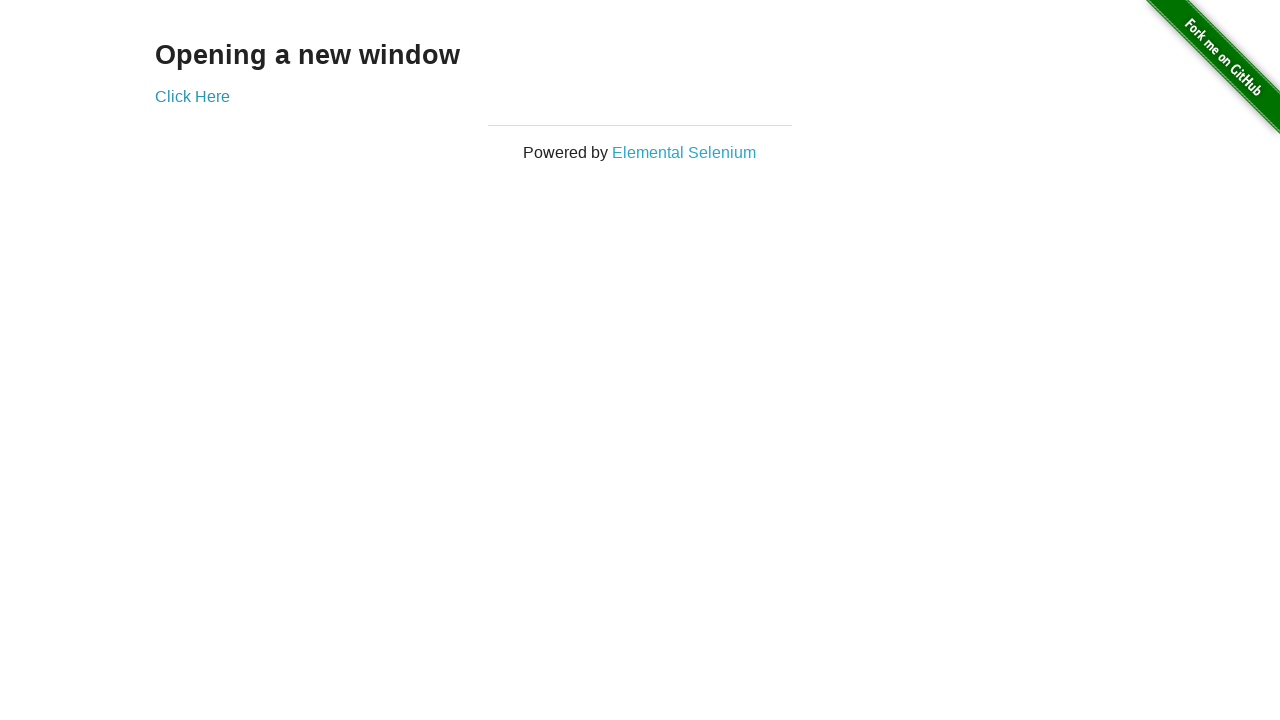

Closed the new window
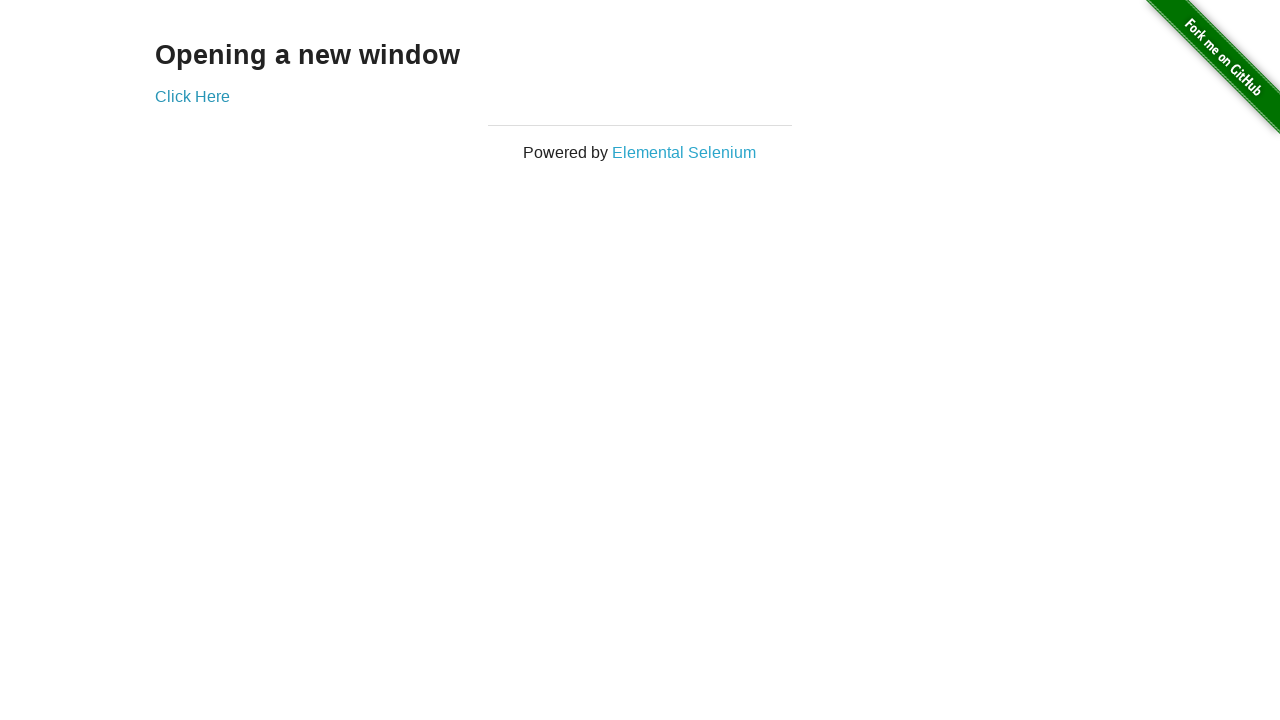

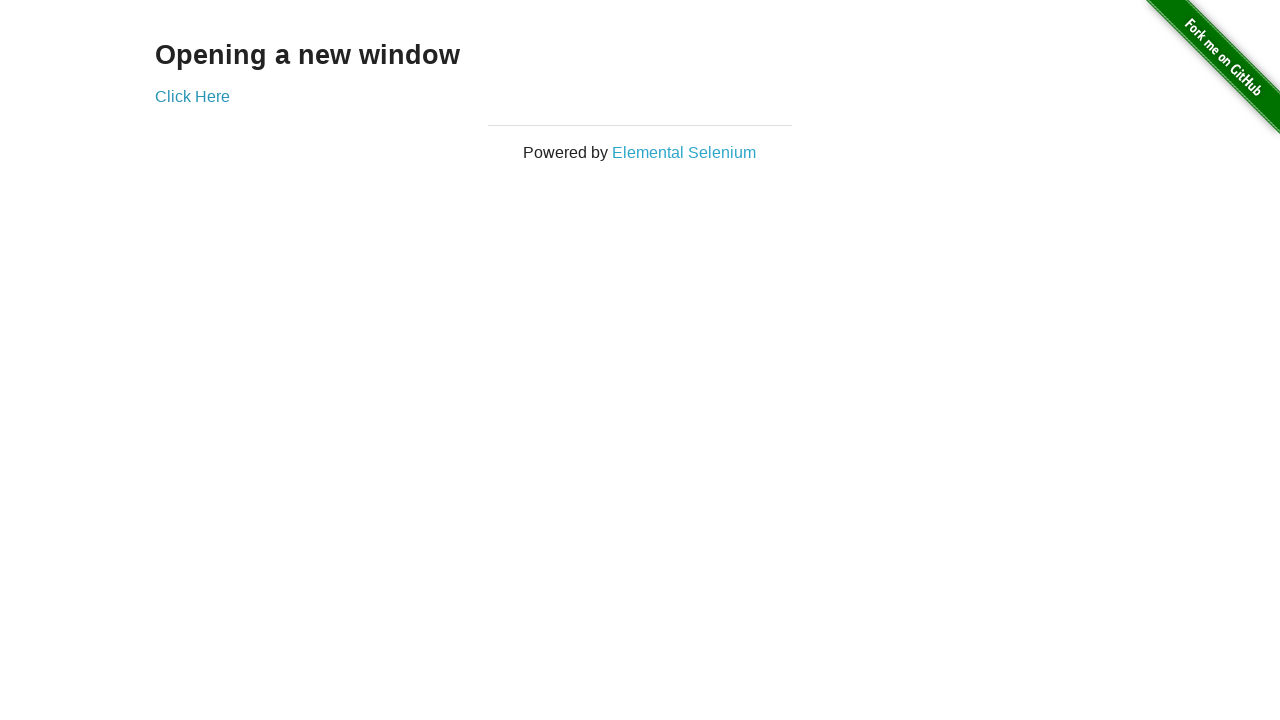